Demonstrates various JavaScript executor operations including clicking, form filling, checkbox manipulation, and page property retrieval on Rediff website

Starting URL: https://www.rediff.com/

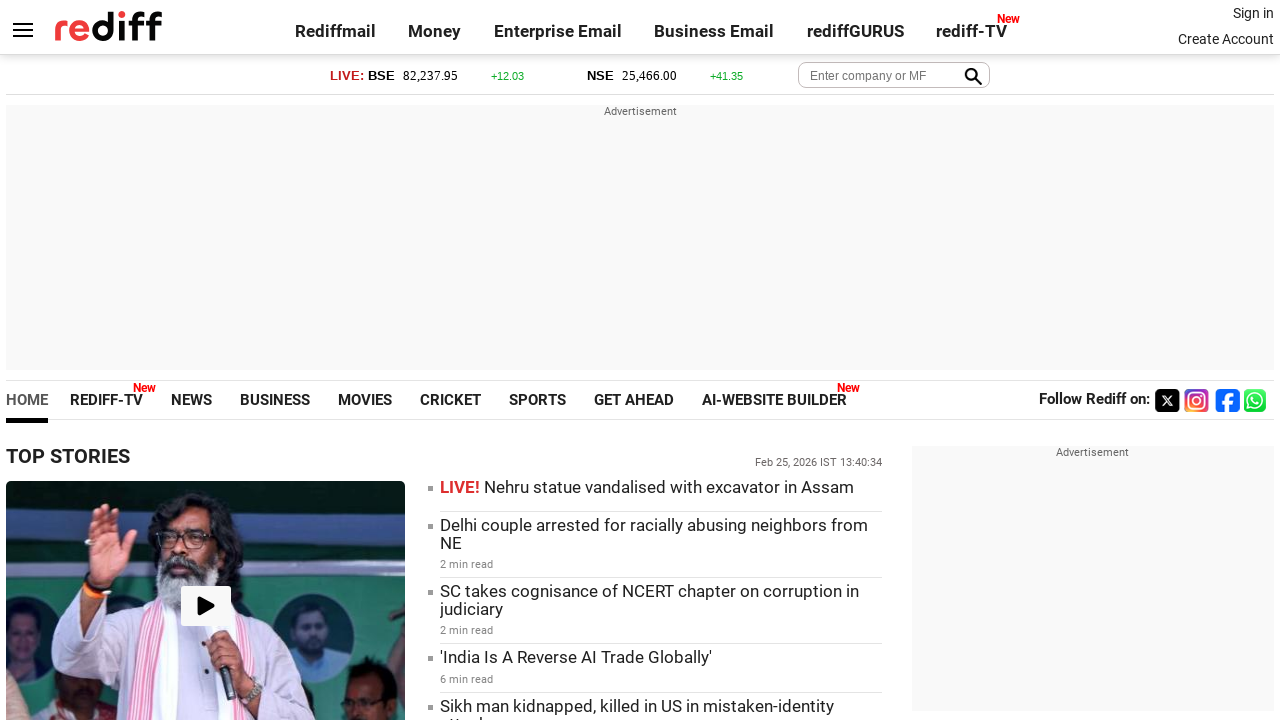

Clicked Sign in link using JavaScript executor
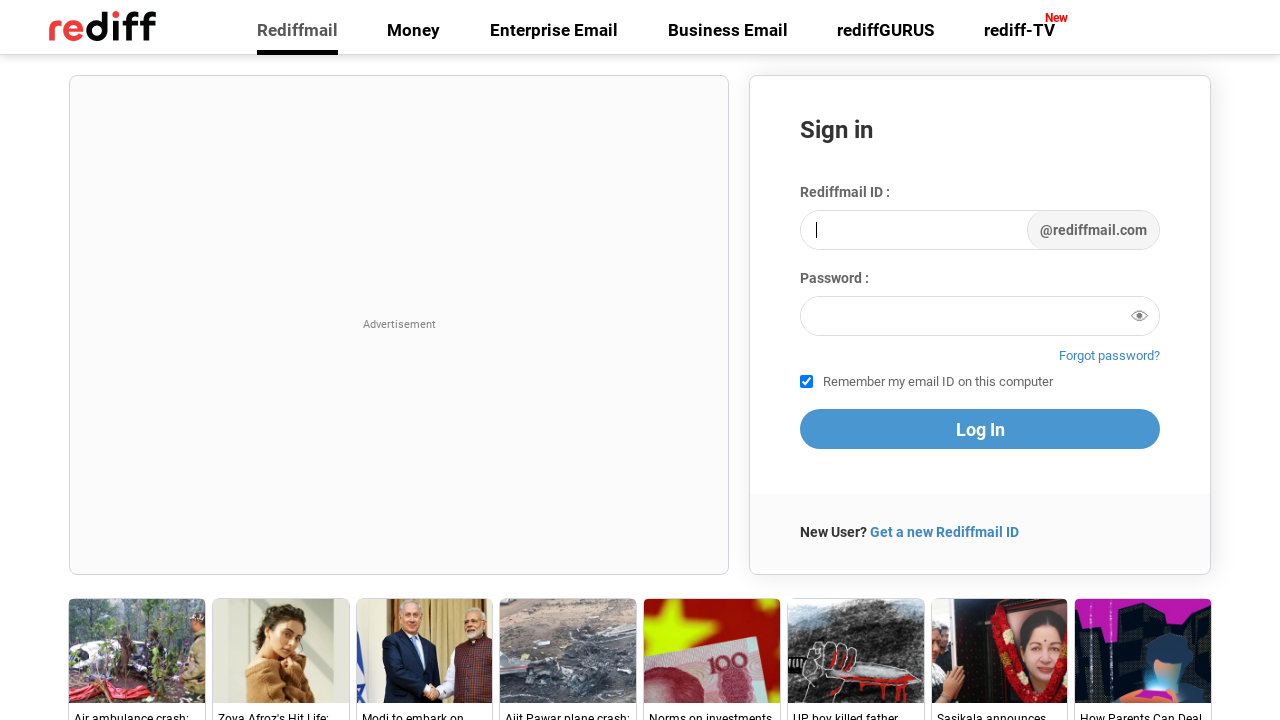

Filled login field with 'ABC' using JavaScript executor
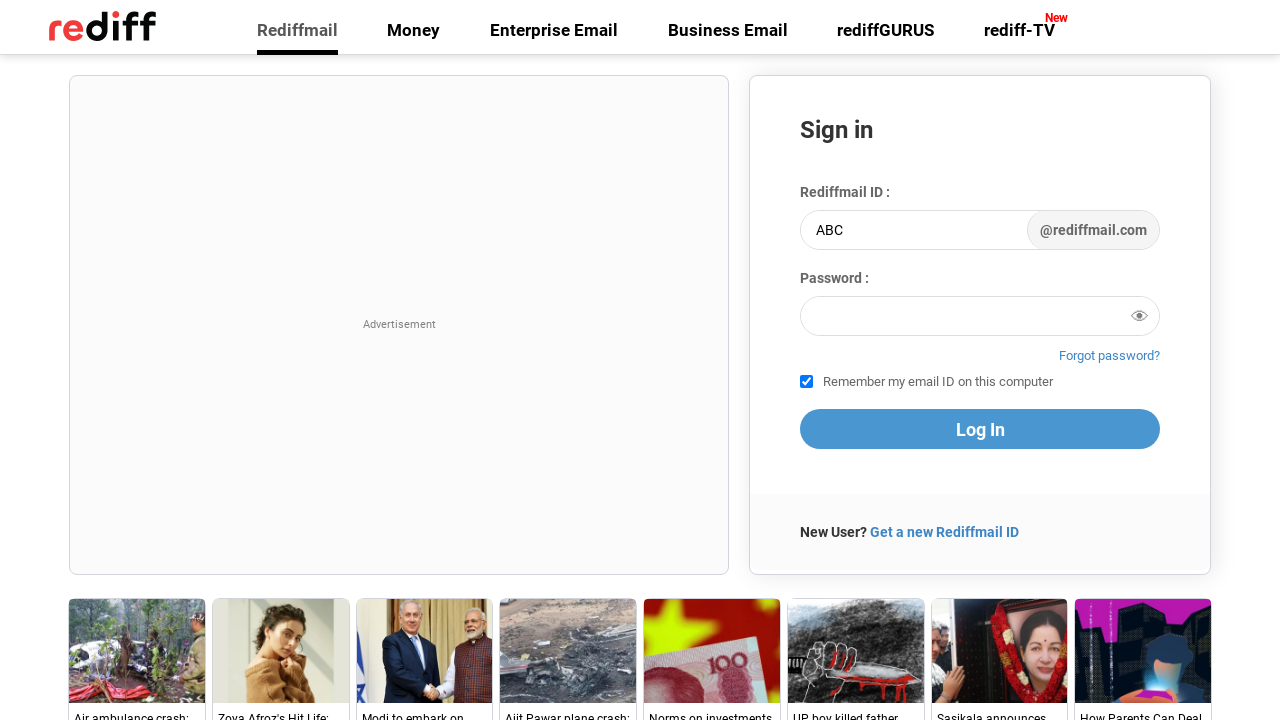

Unchecked the remember checkbox using JavaScript executor
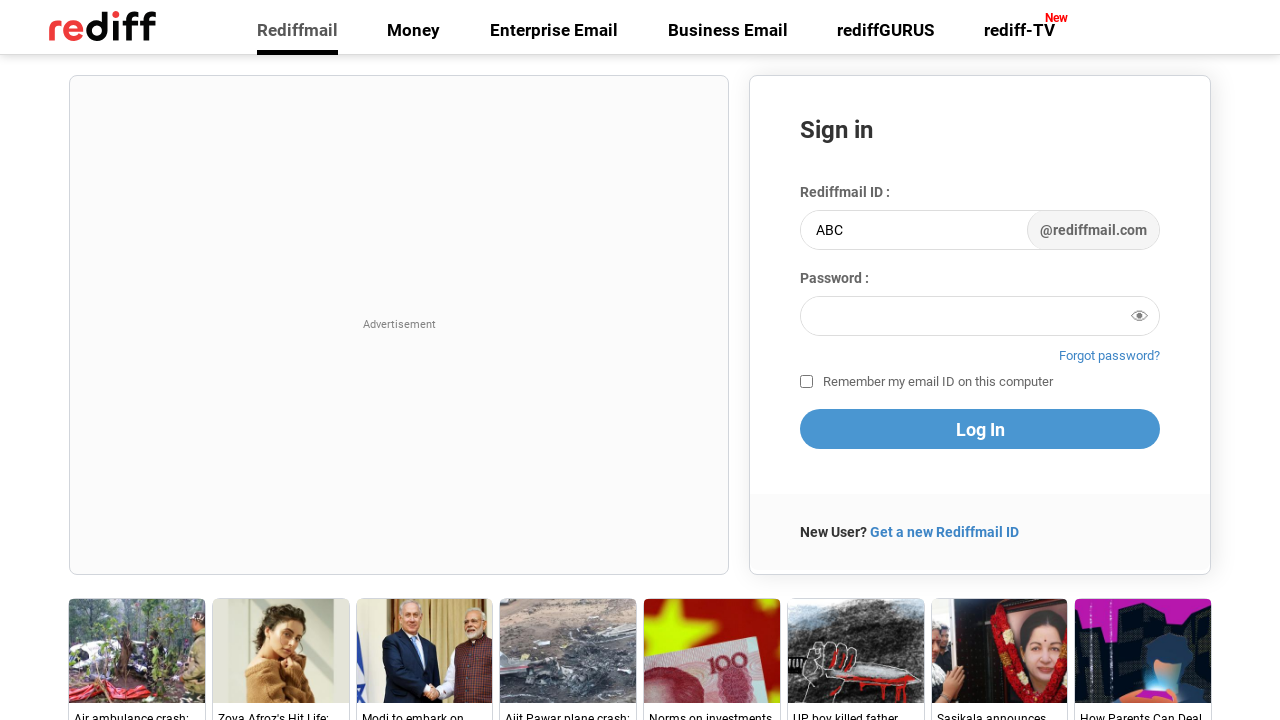

Refreshed the page using JavaScript executor
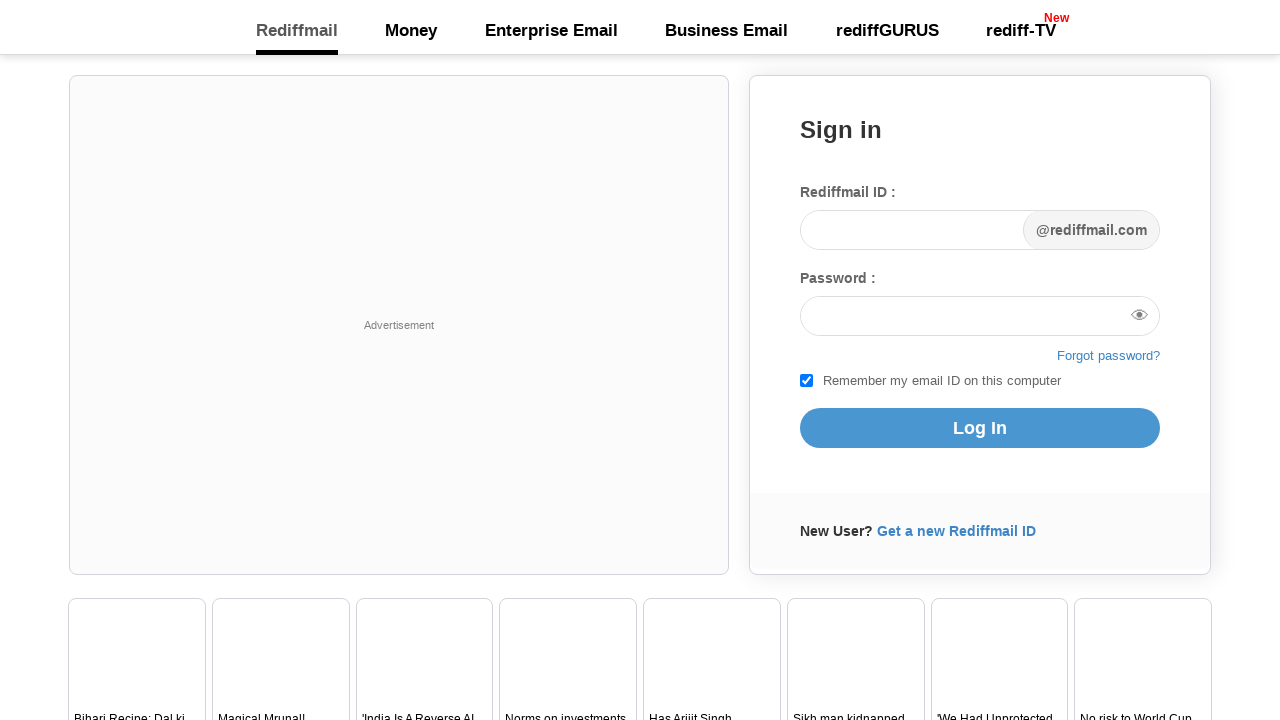

Retrieved page title: Rediffmail - Free Email for Login with Secure Access
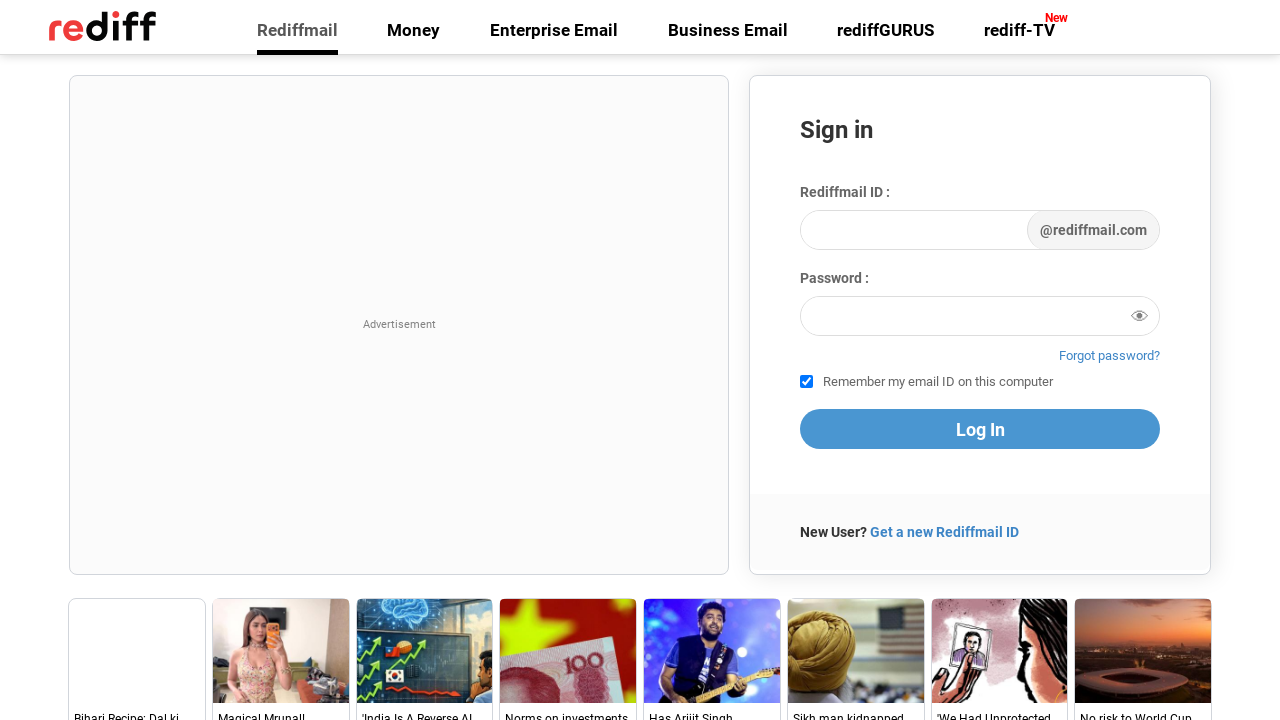

Retrieved page domain: mail.rediff.com
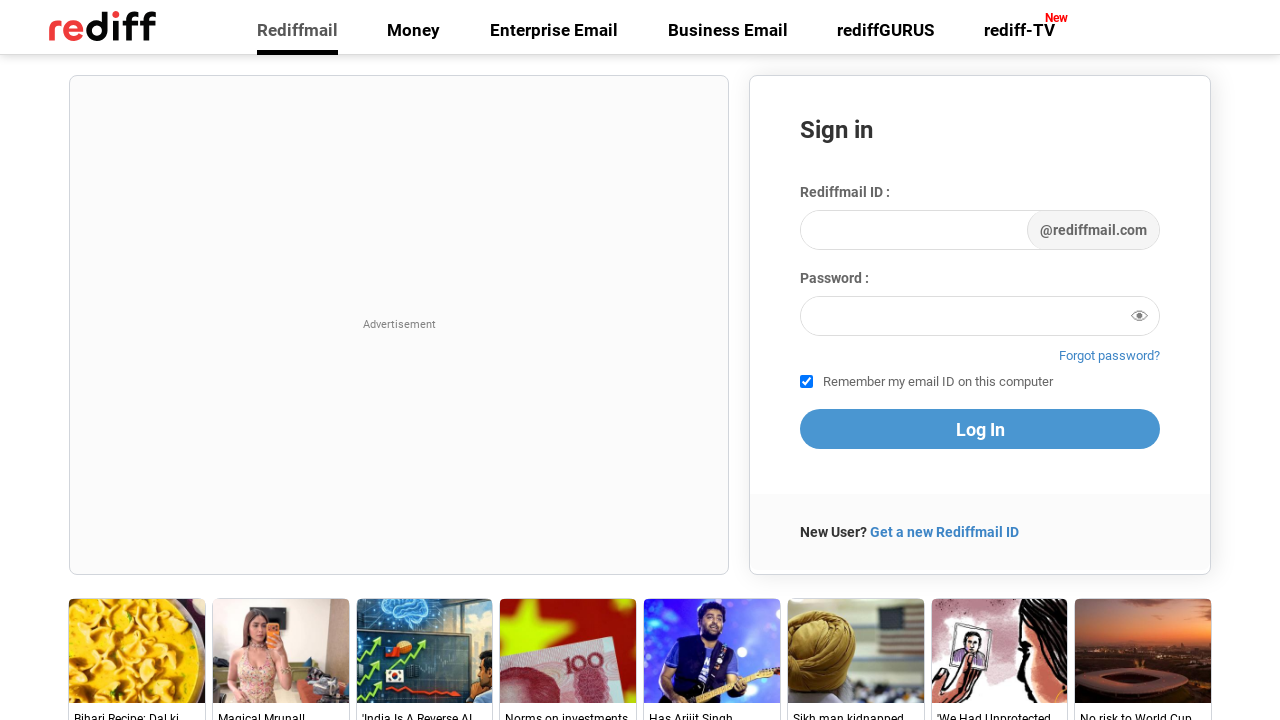

Retrieved page URL: https://mail.rediff.com/cgi-bin/login.cgi
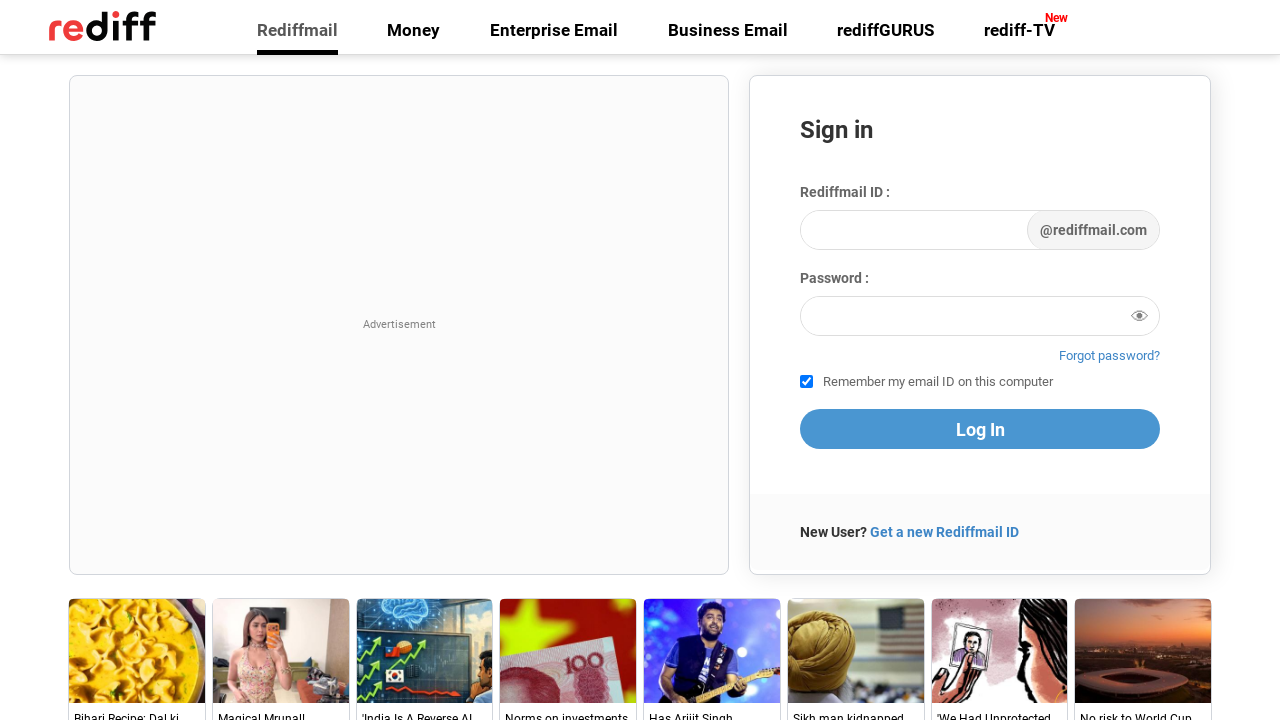

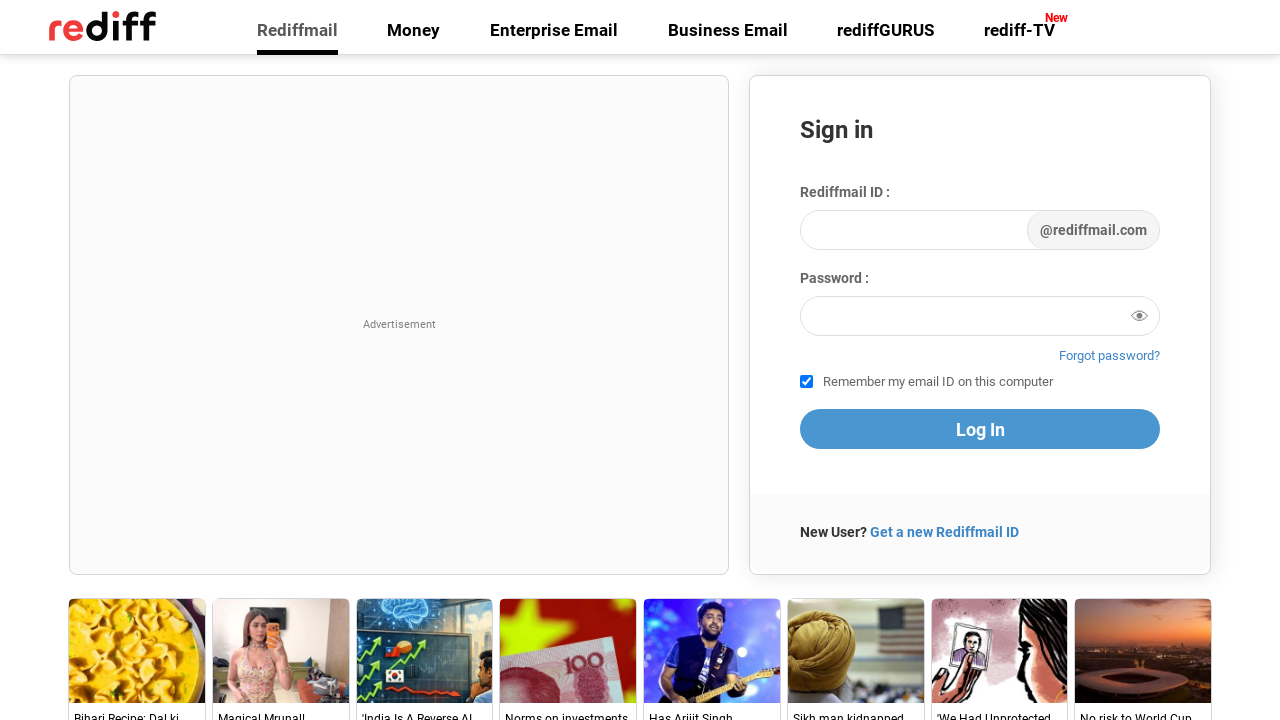